Tests that edits are saved when the input field loses focus (blur event)

Starting URL: https://demo.playwright.dev/todomvc

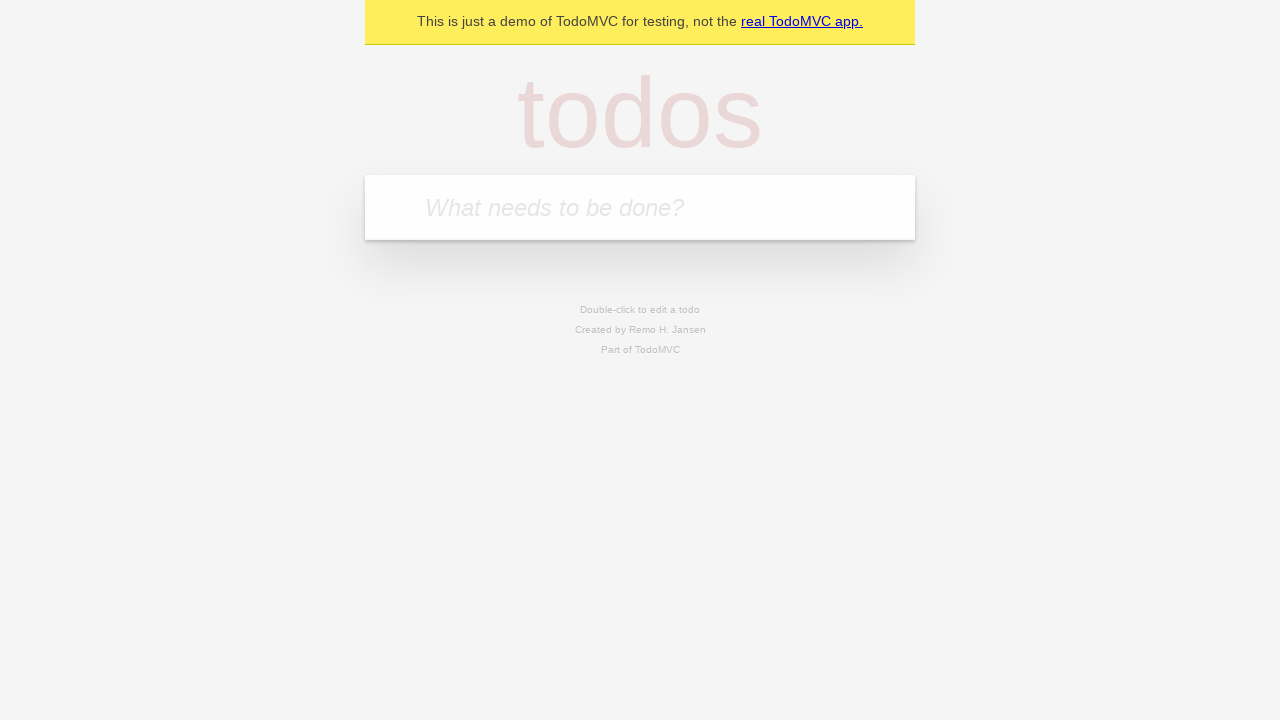

Filled todo input with 'buy some cheese' on internal:attr=[placeholder="What needs to be done?"i]
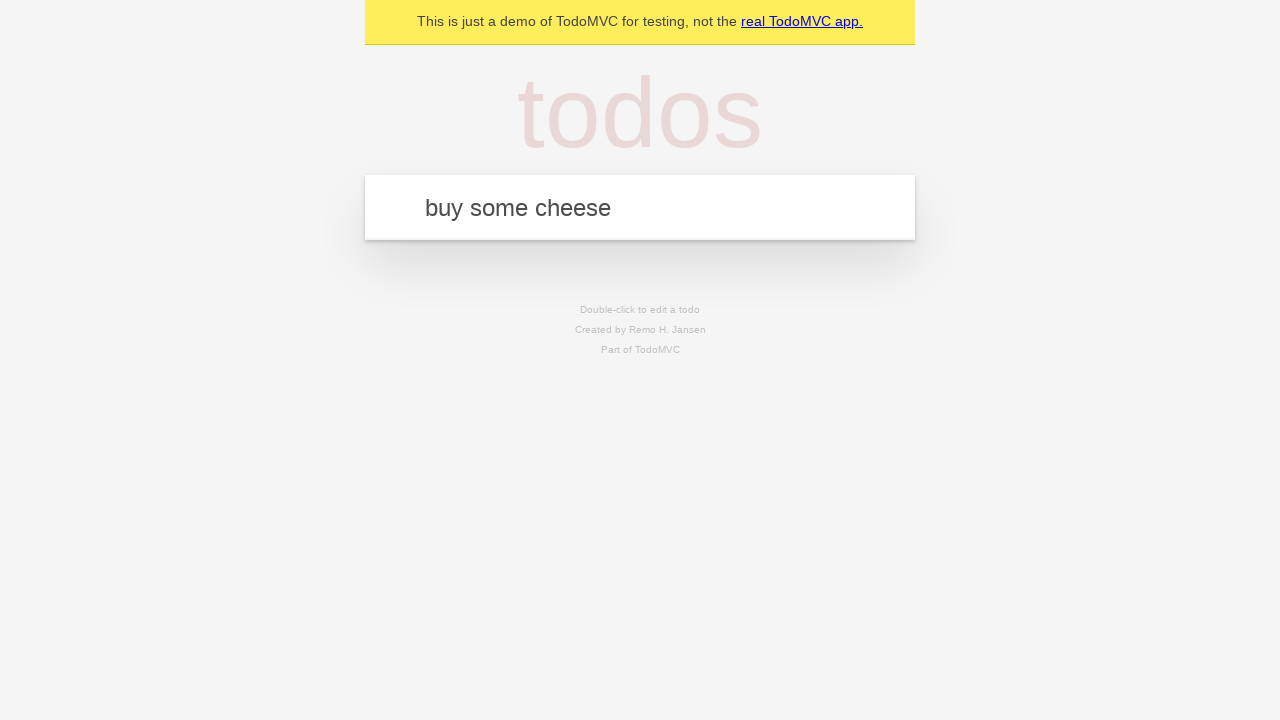

Pressed Enter to create first todo on internal:attr=[placeholder="What needs to be done?"i]
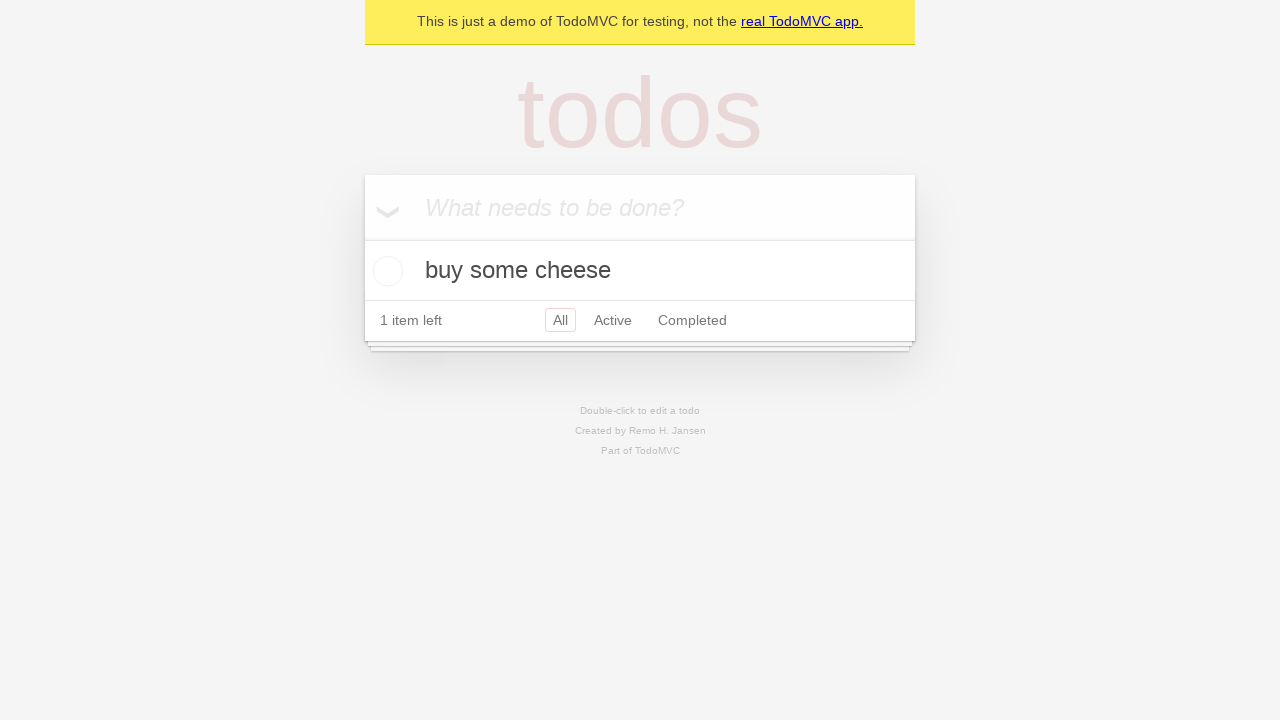

Filled todo input with 'feed the cat' on internal:attr=[placeholder="What needs to be done?"i]
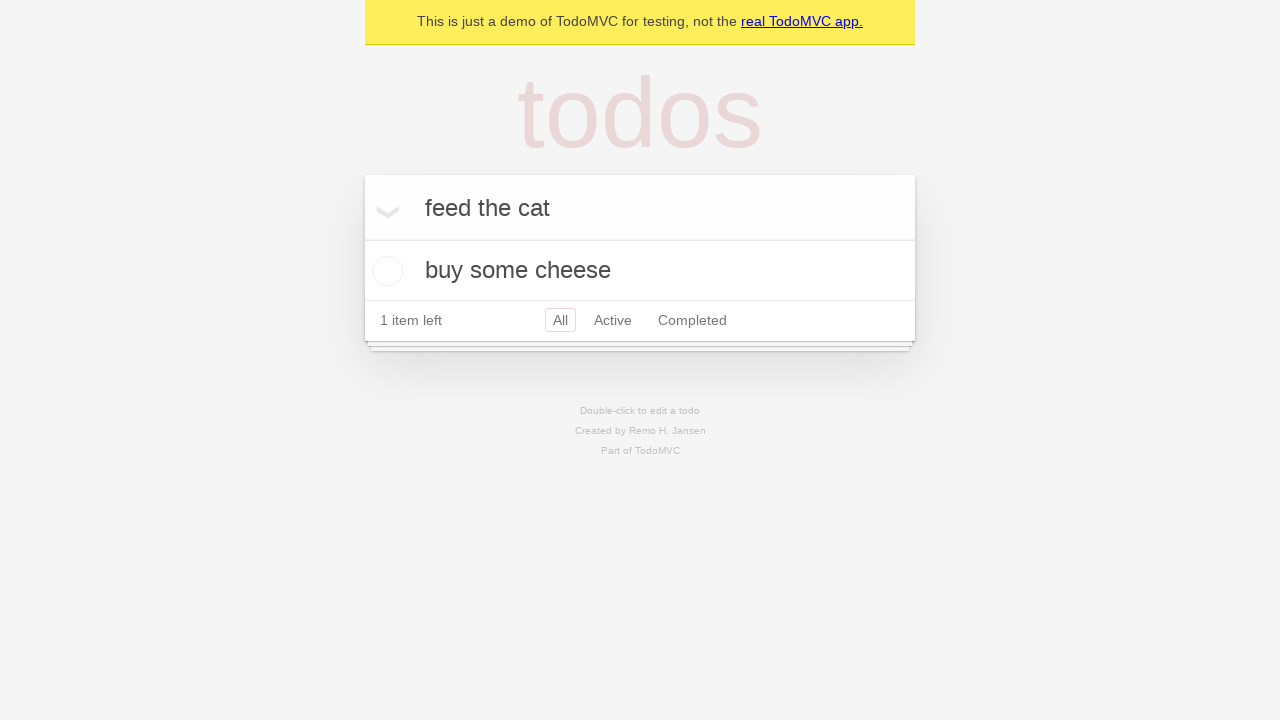

Pressed Enter to create second todo on internal:attr=[placeholder="What needs to be done?"i]
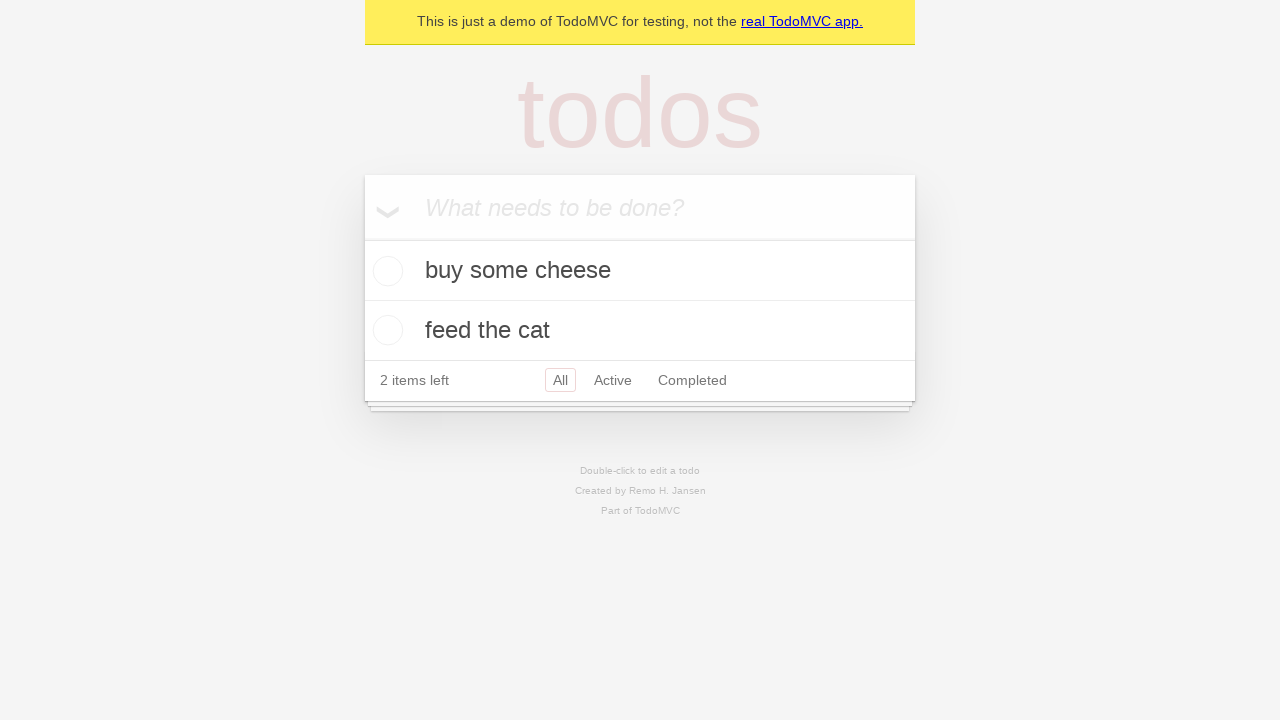

Filled todo input with 'book a doctors appointment' on internal:attr=[placeholder="What needs to be done?"i]
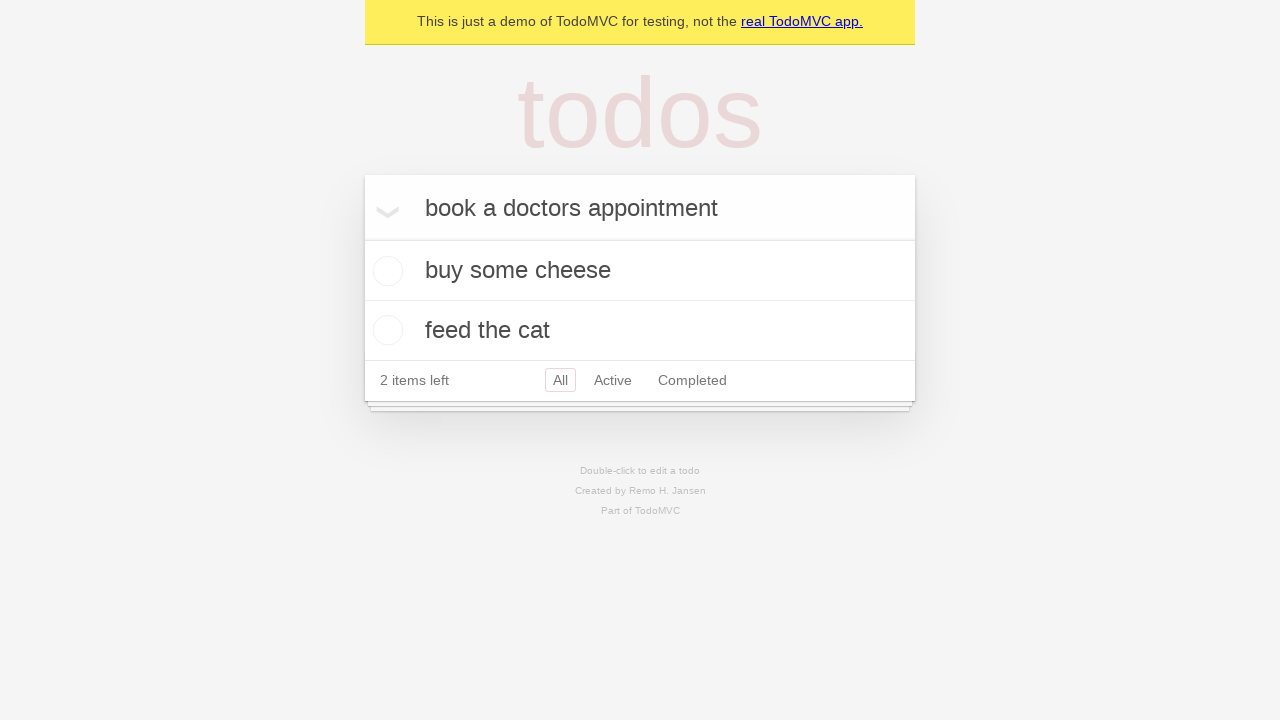

Pressed Enter to create third todo on internal:attr=[placeholder="What needs to be done?"i]
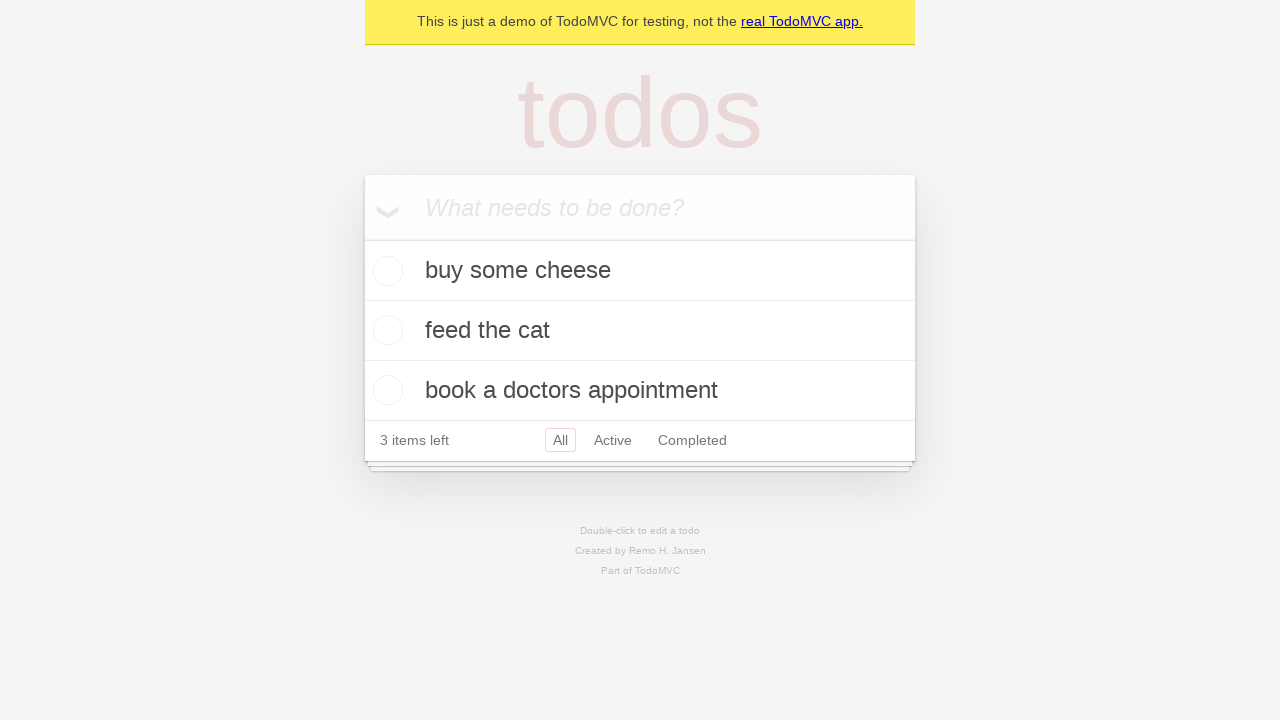

Double-clicked second todo to enter edit mode at (640, 331) on internal:testid=[data-testid="todo-item"s] >> nth=1
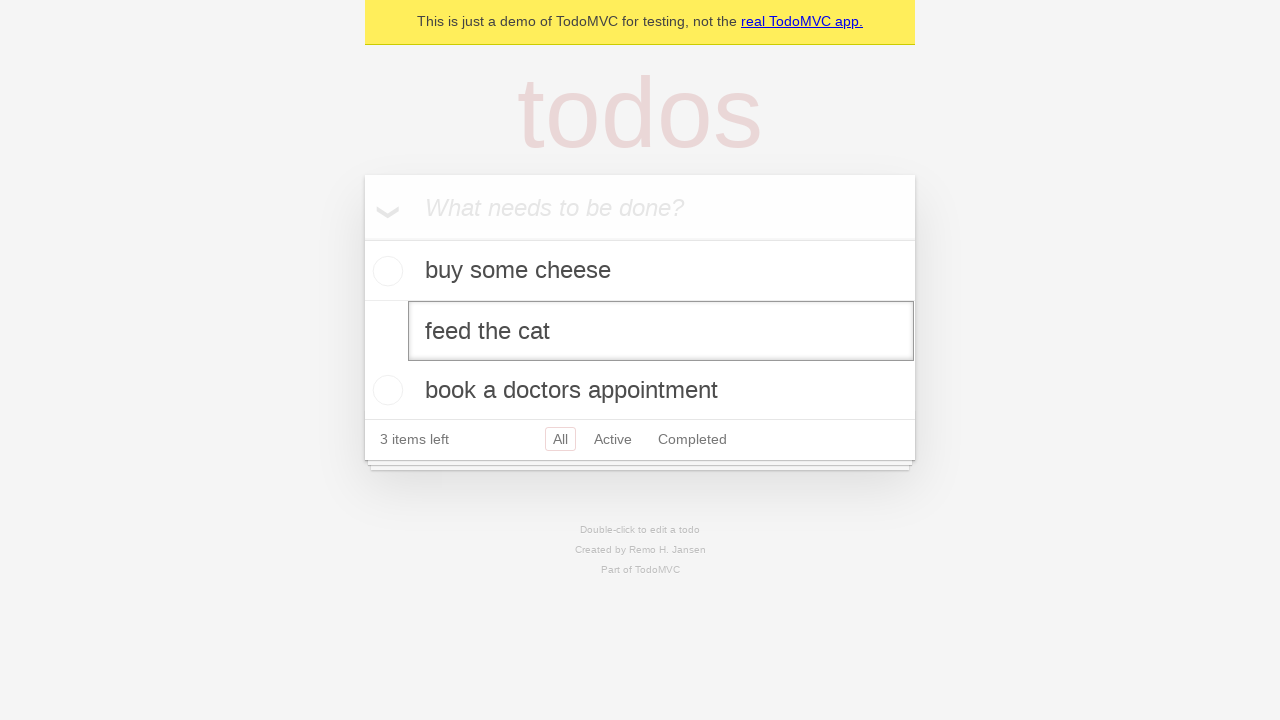

Filled edit field with 'buy some sausages' on internal:testid=[data-testid="todo-item"s] >> nth=1 >> internal:role=textbox[nam
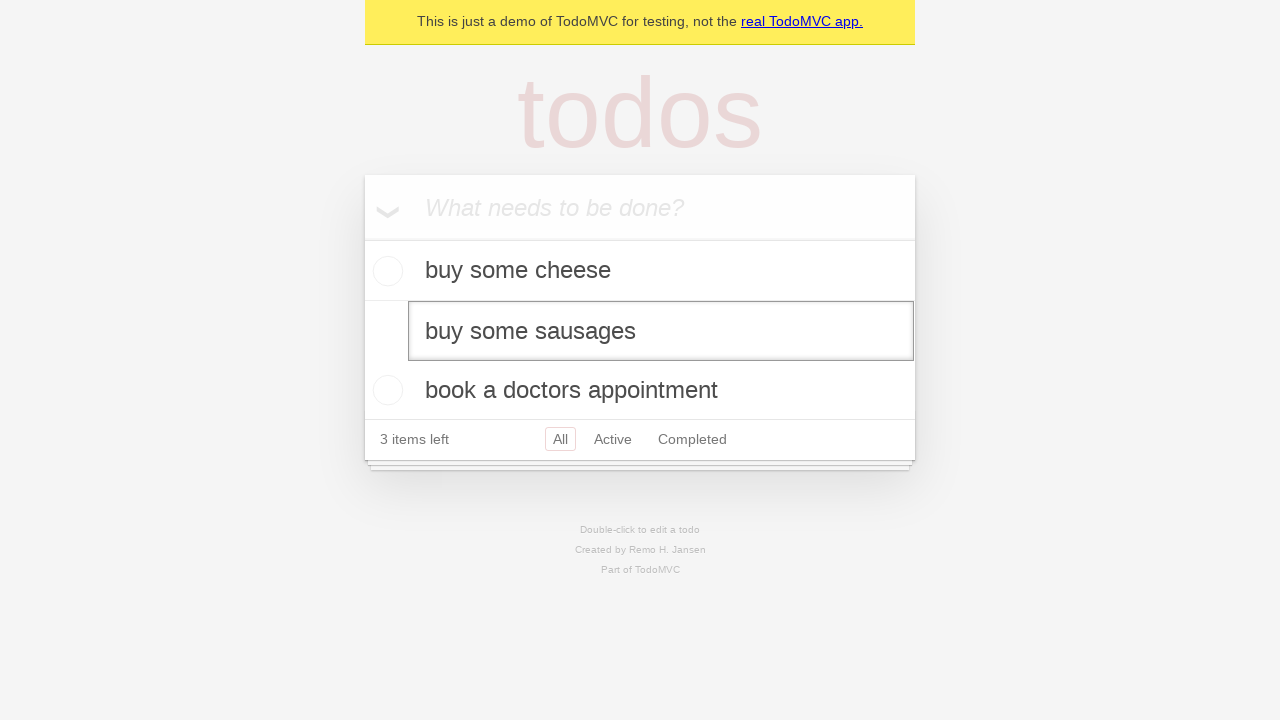

Triggered blur event on edit field to save changes
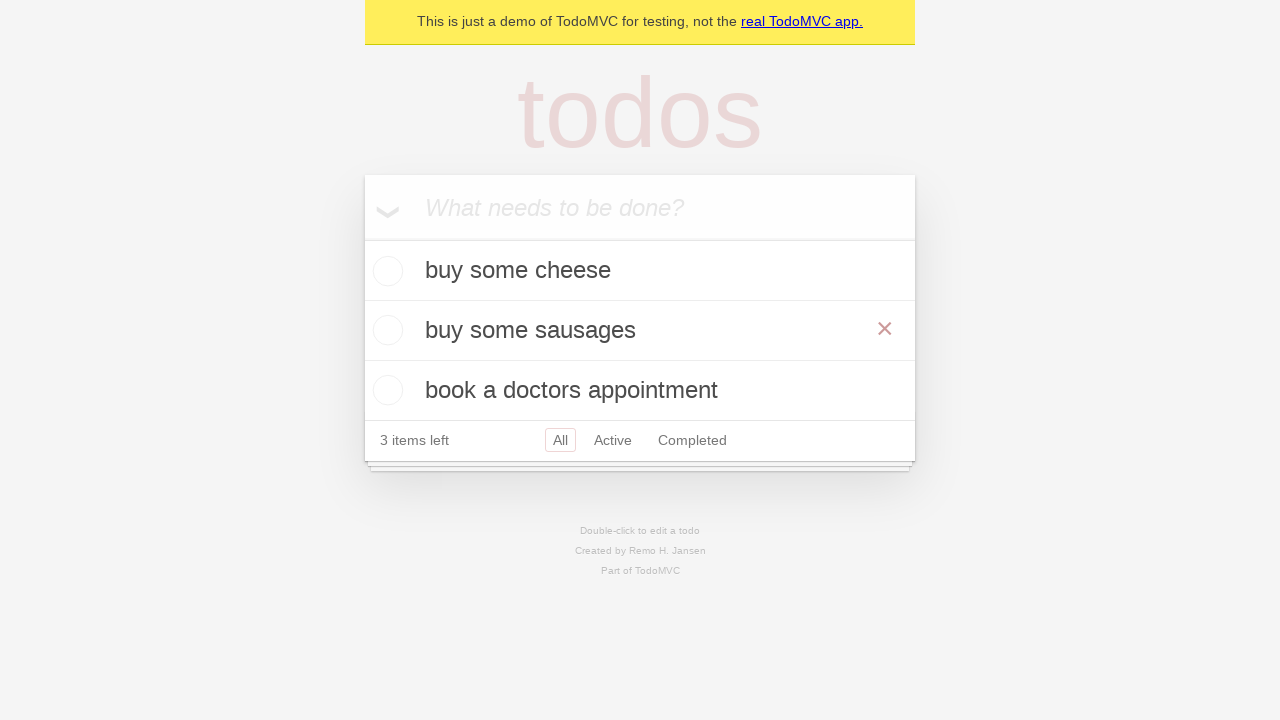

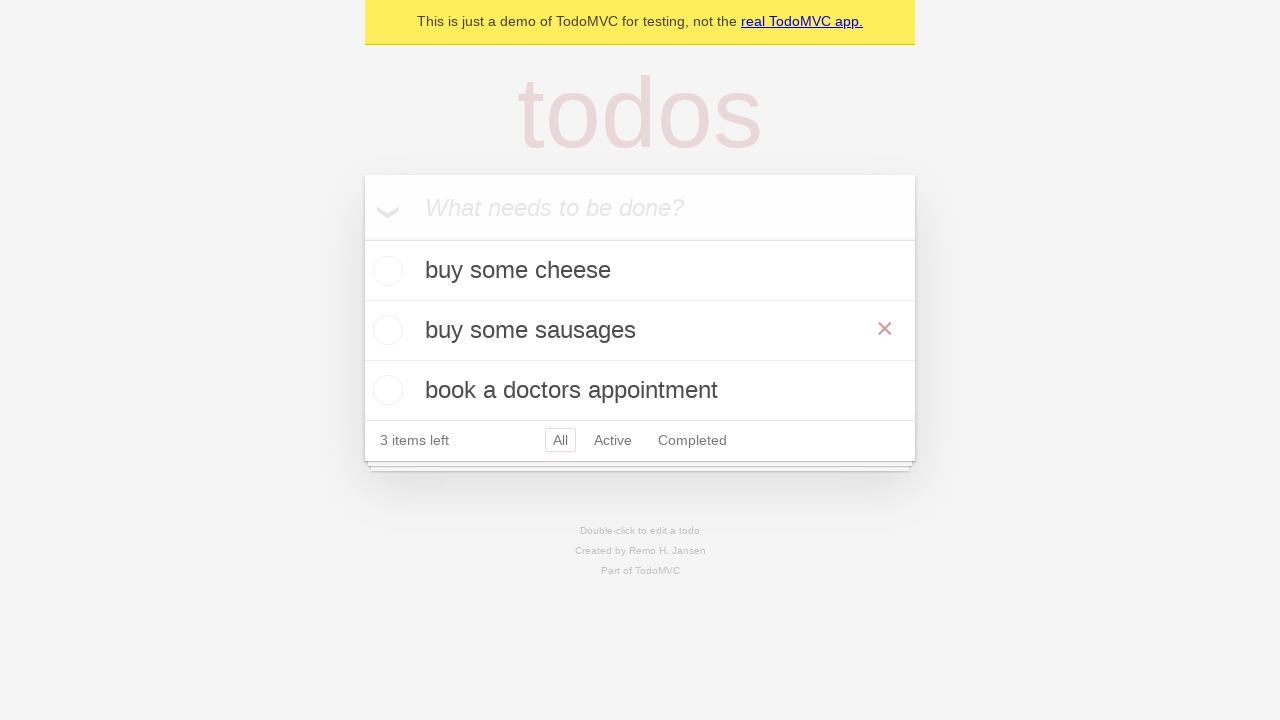